Demonstrates browser window maximize and minimize functionality by toggling the window state multiple times on a webpage.

Starting URL: https://demo.actitime.com/login.do

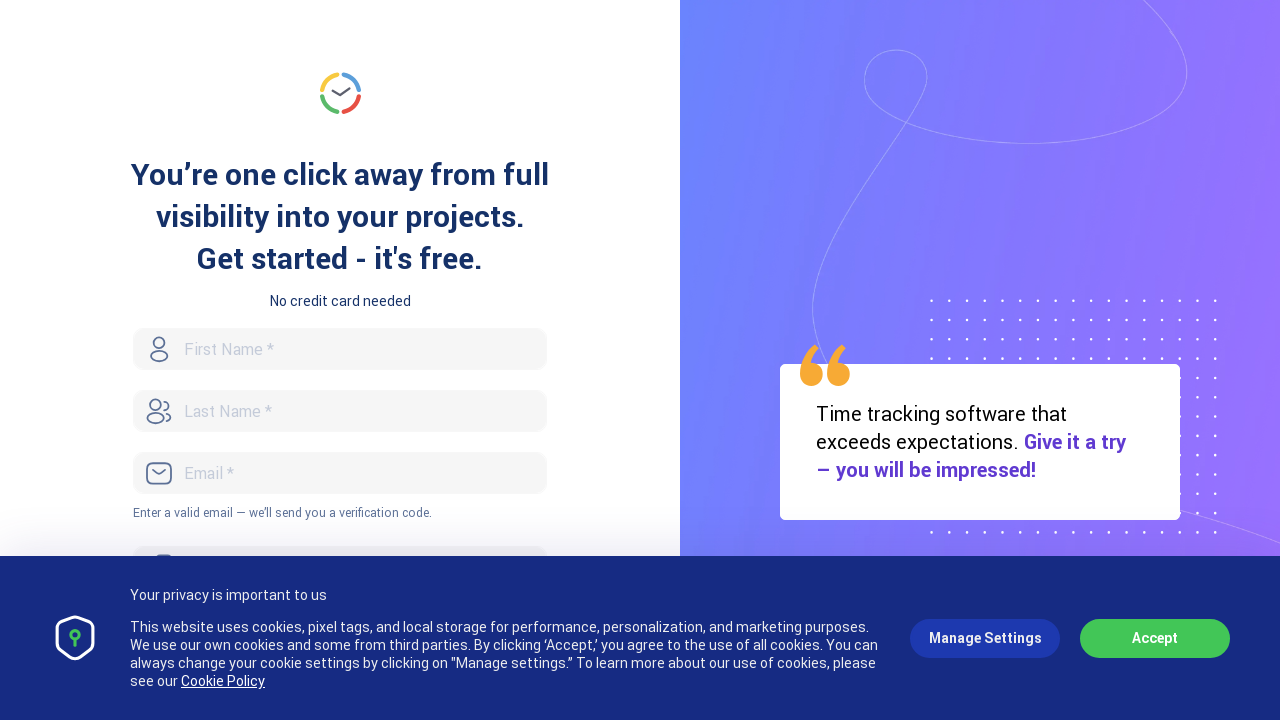

Set viewport size to 1920x1080 to maximize browser window
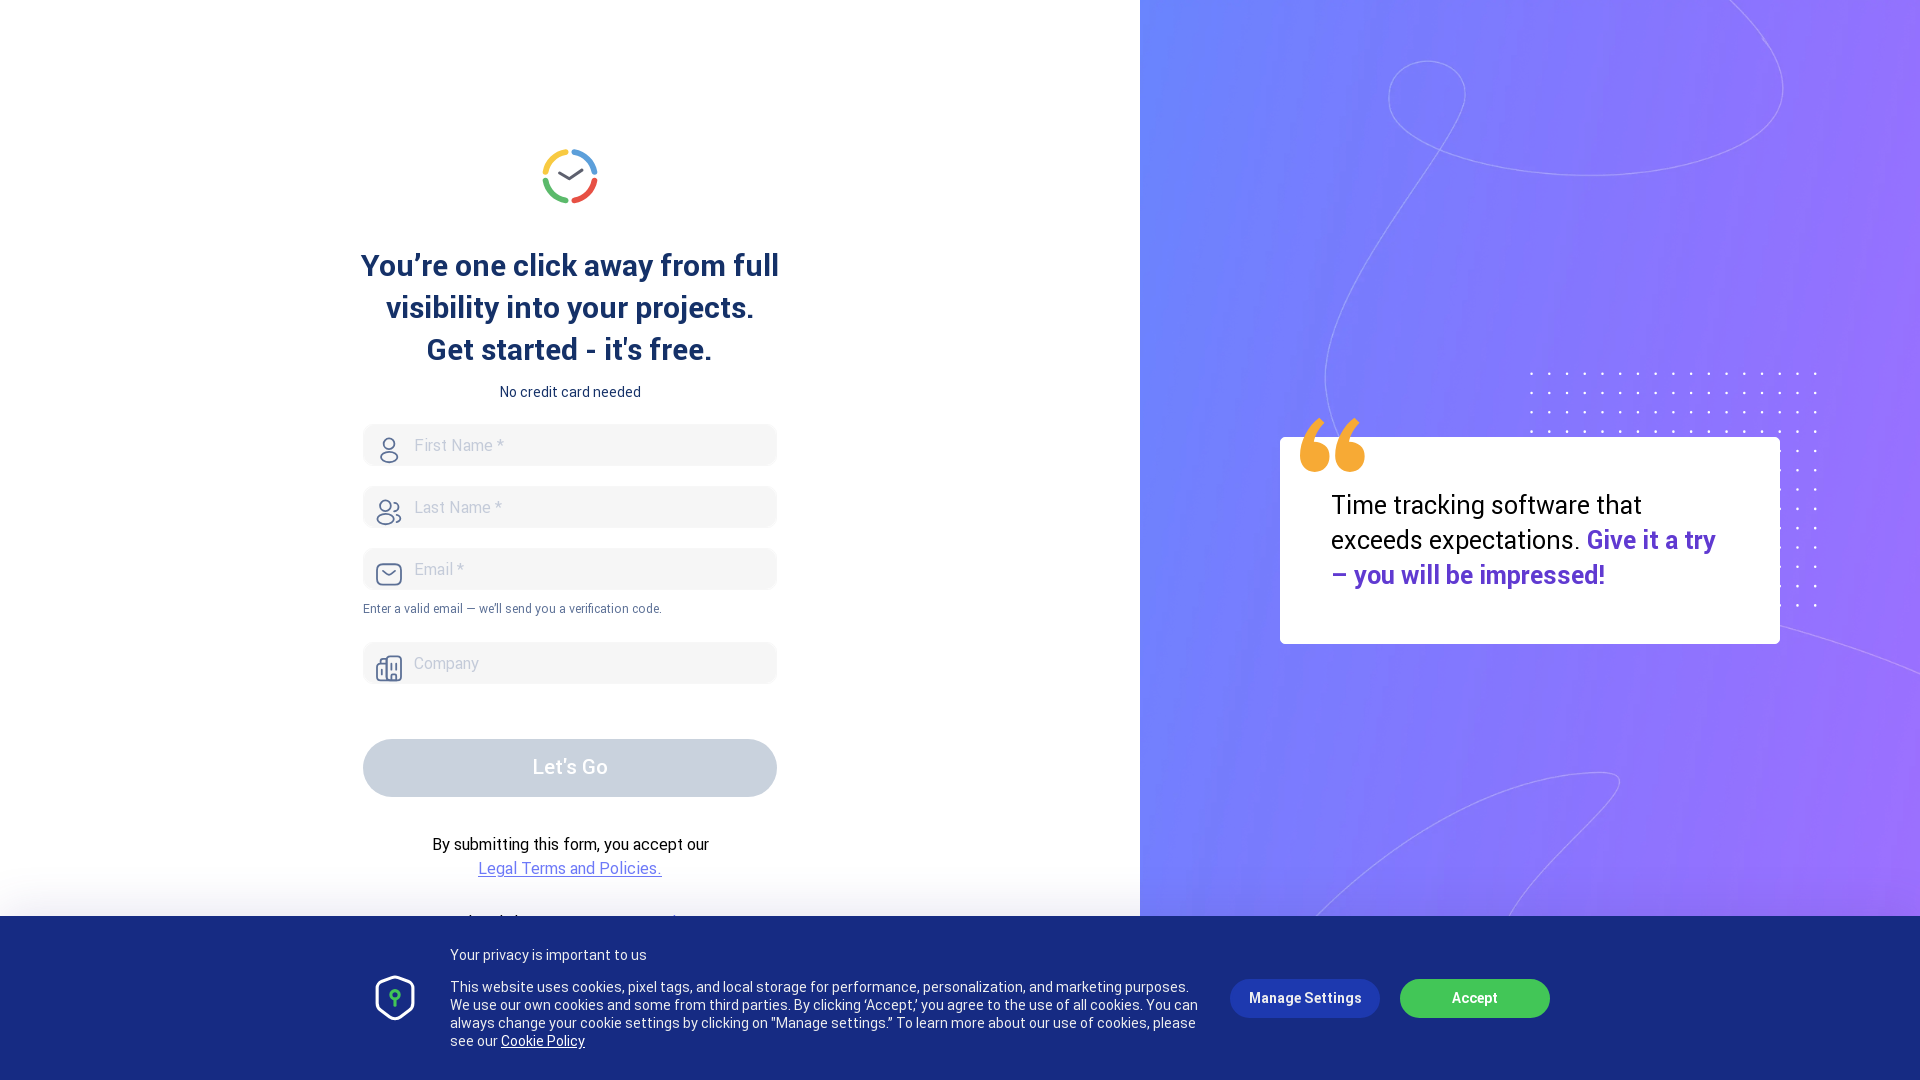

Waited 3 seconds to observe maximized window state
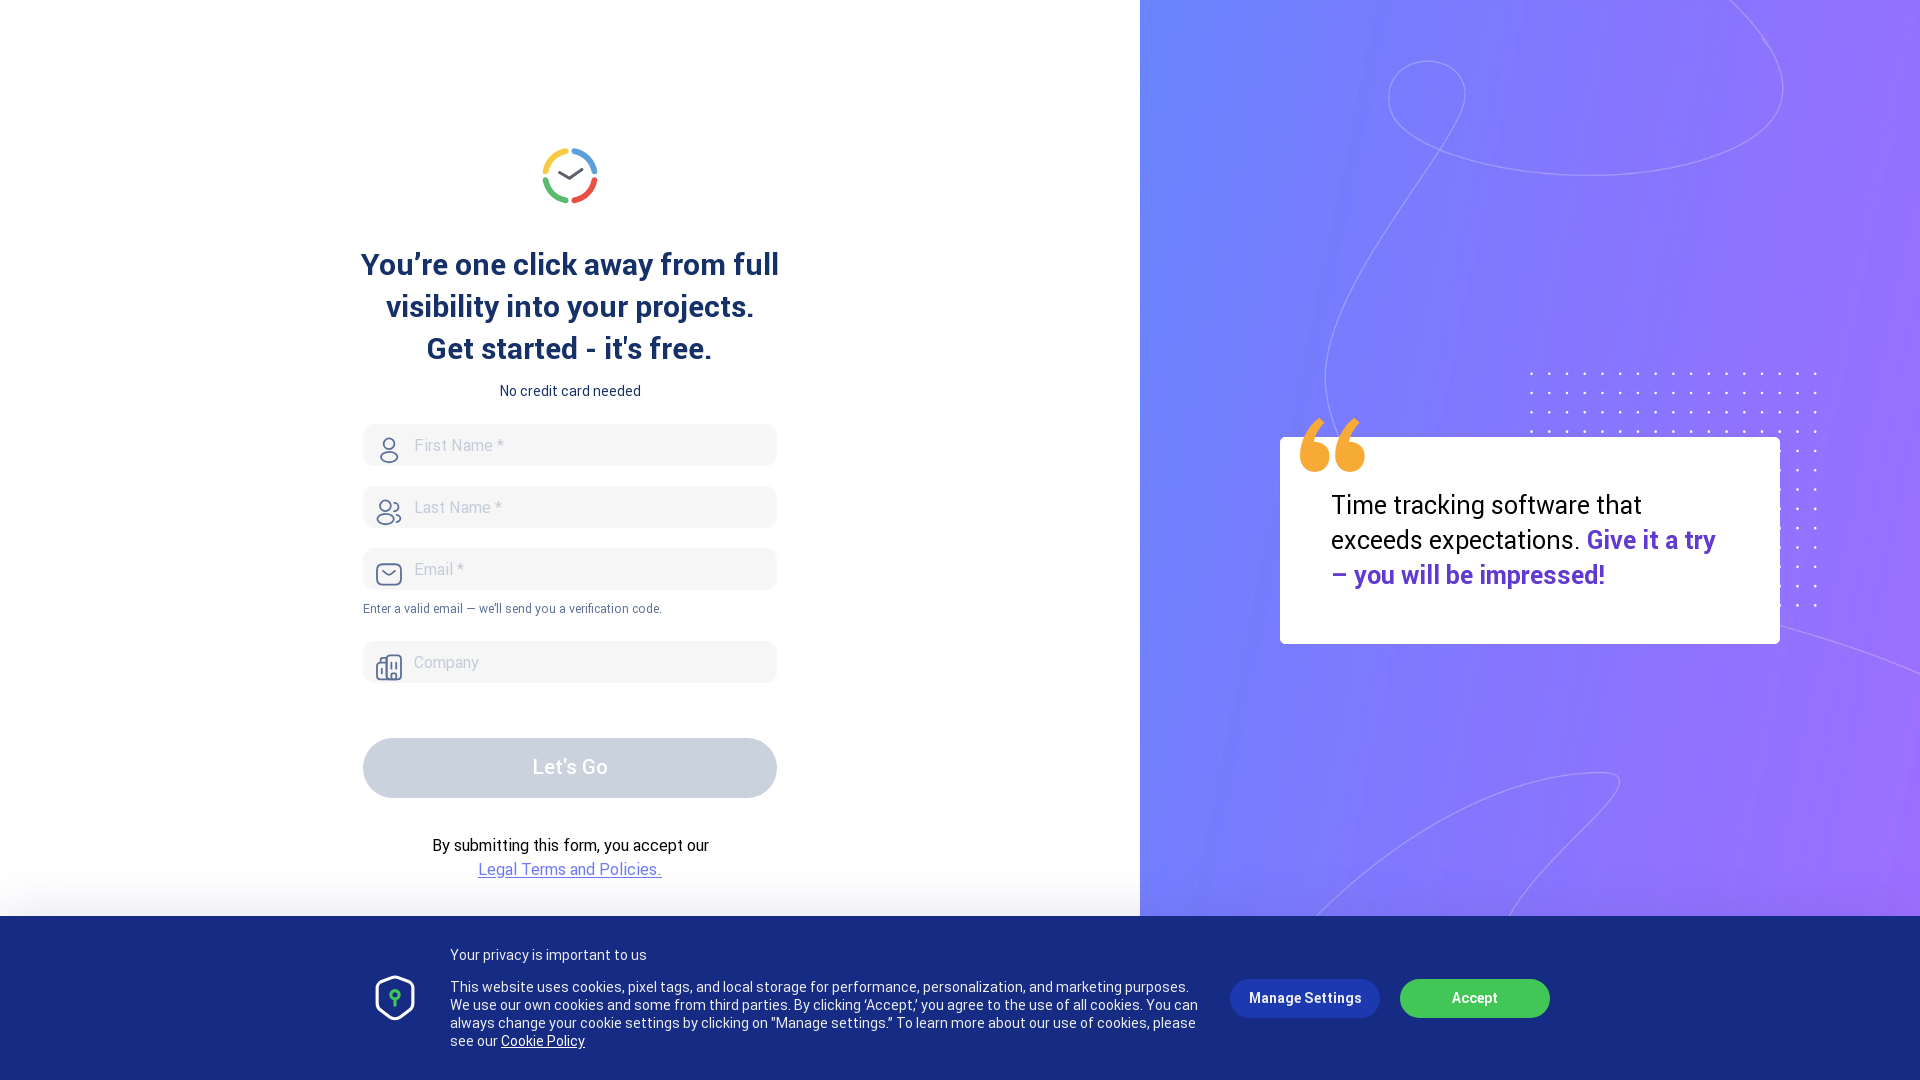

Set viewport size to 800x600 to simulate minimized window
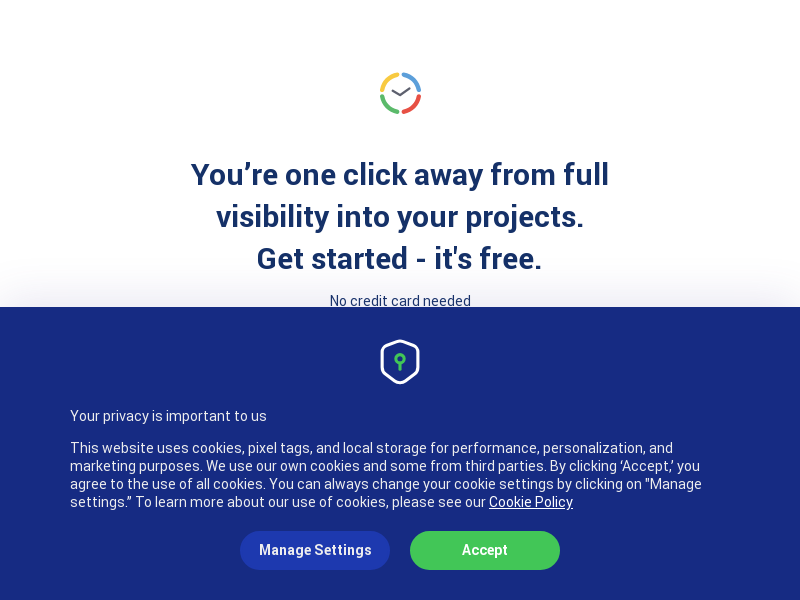

Waited 3 seconds to observe minimized window state
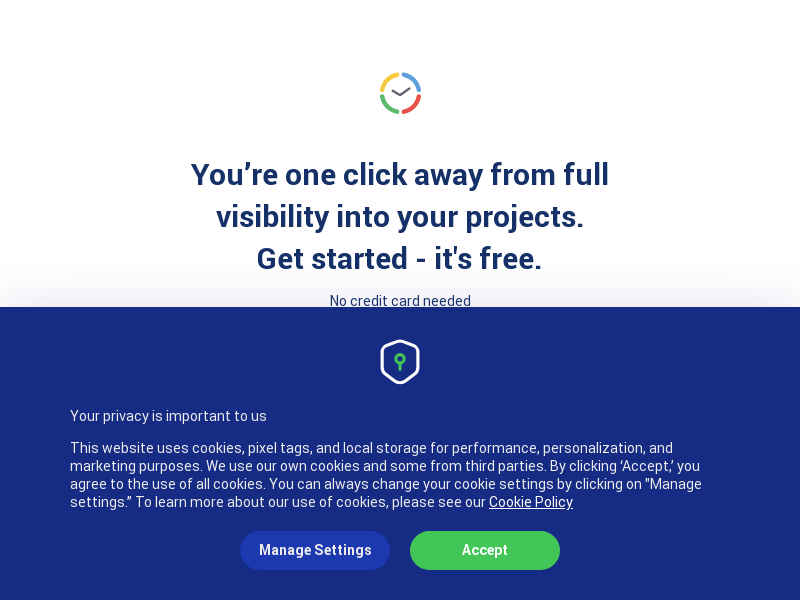

Set viewport size back to 1920x1080 to maximize window again
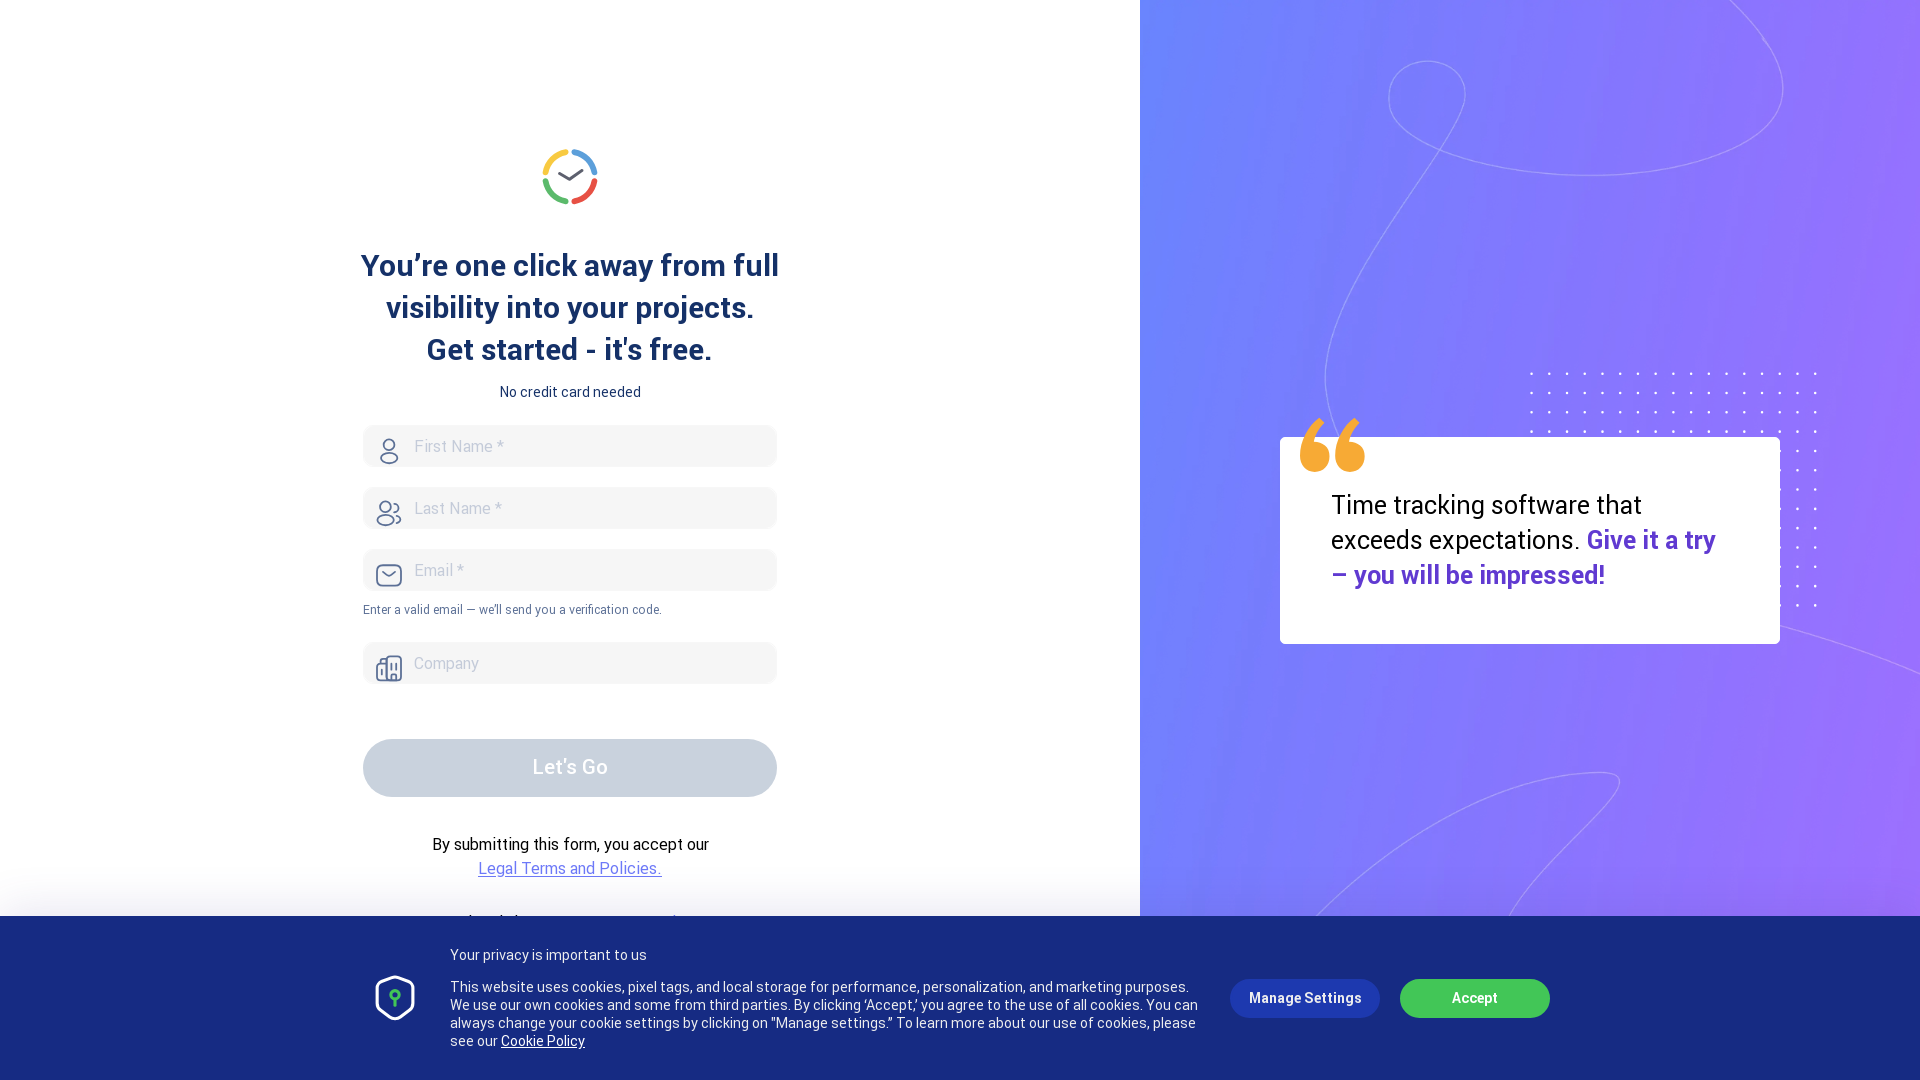

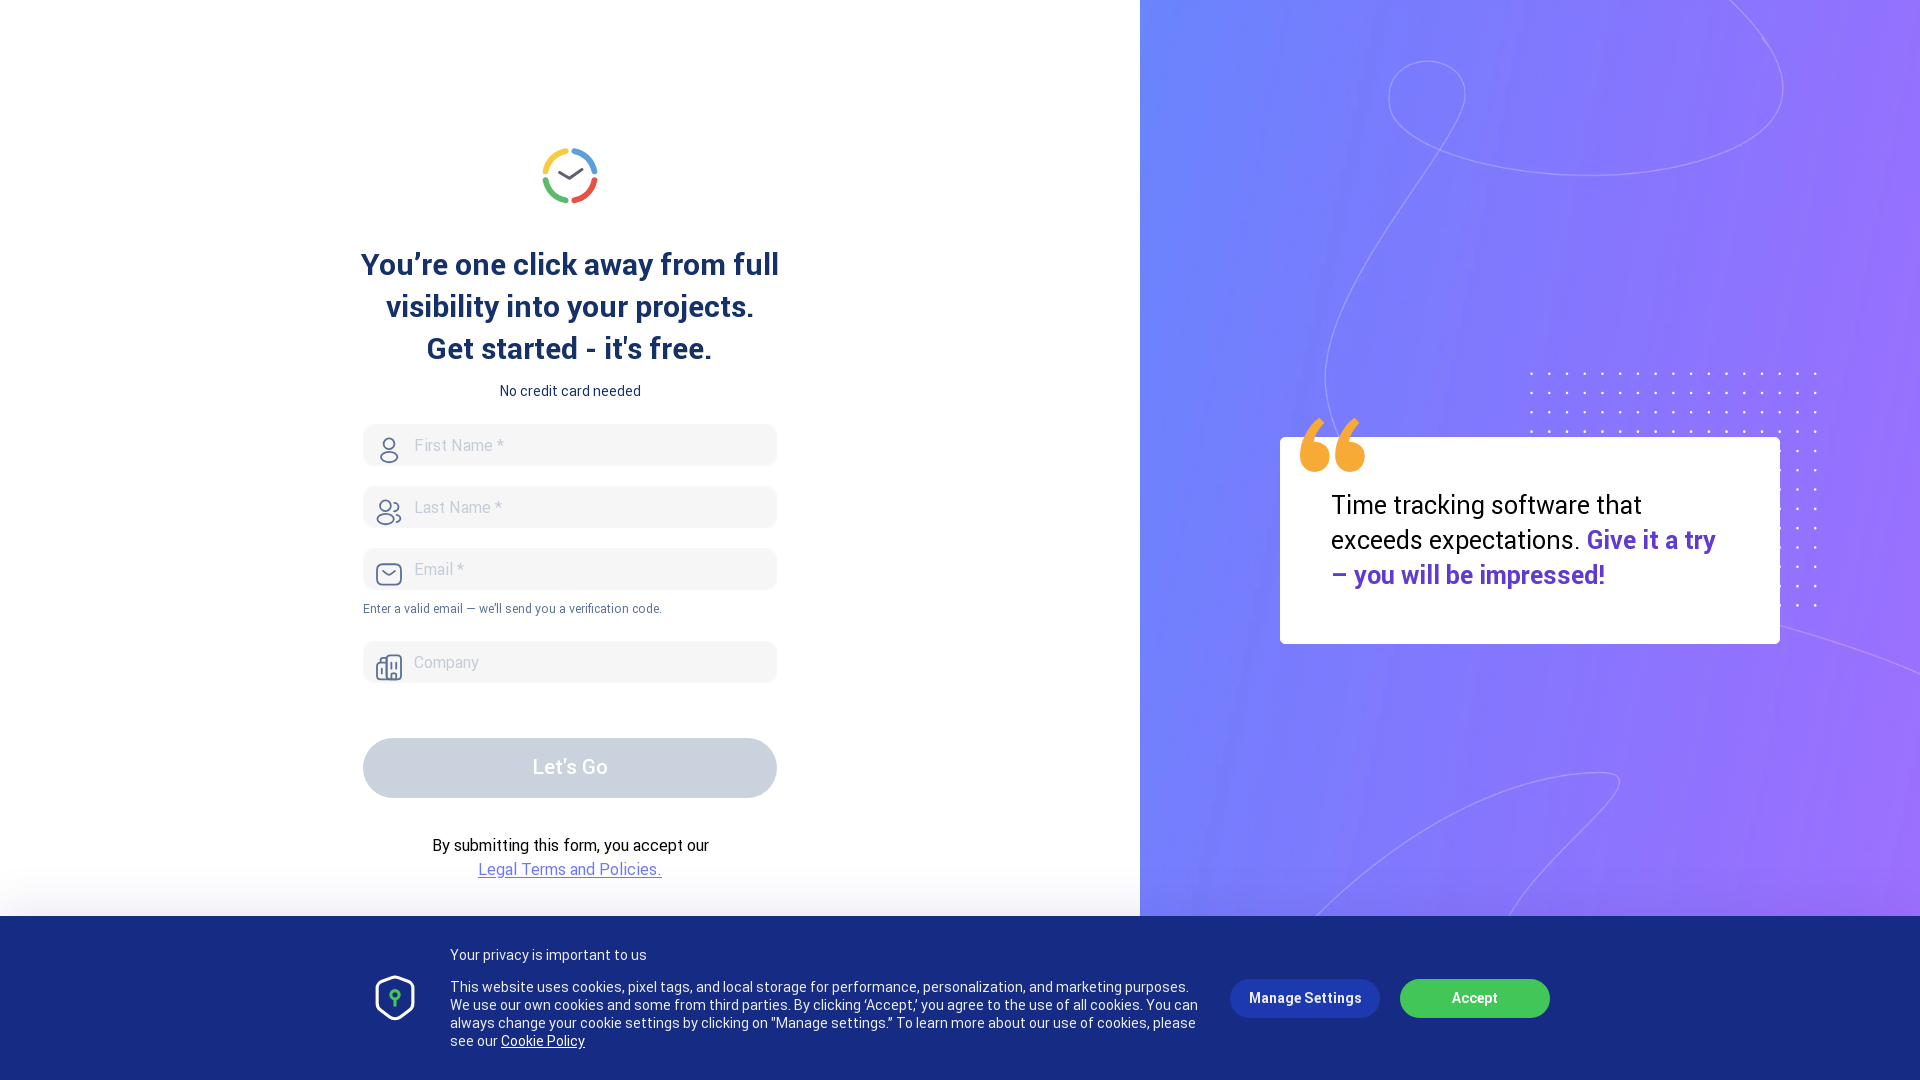